Tests browser window management by navigating to a website, then resizing and repositioning the browser window to specific dimensions and coordinates

Starting URL: https://www.wisequarter.com

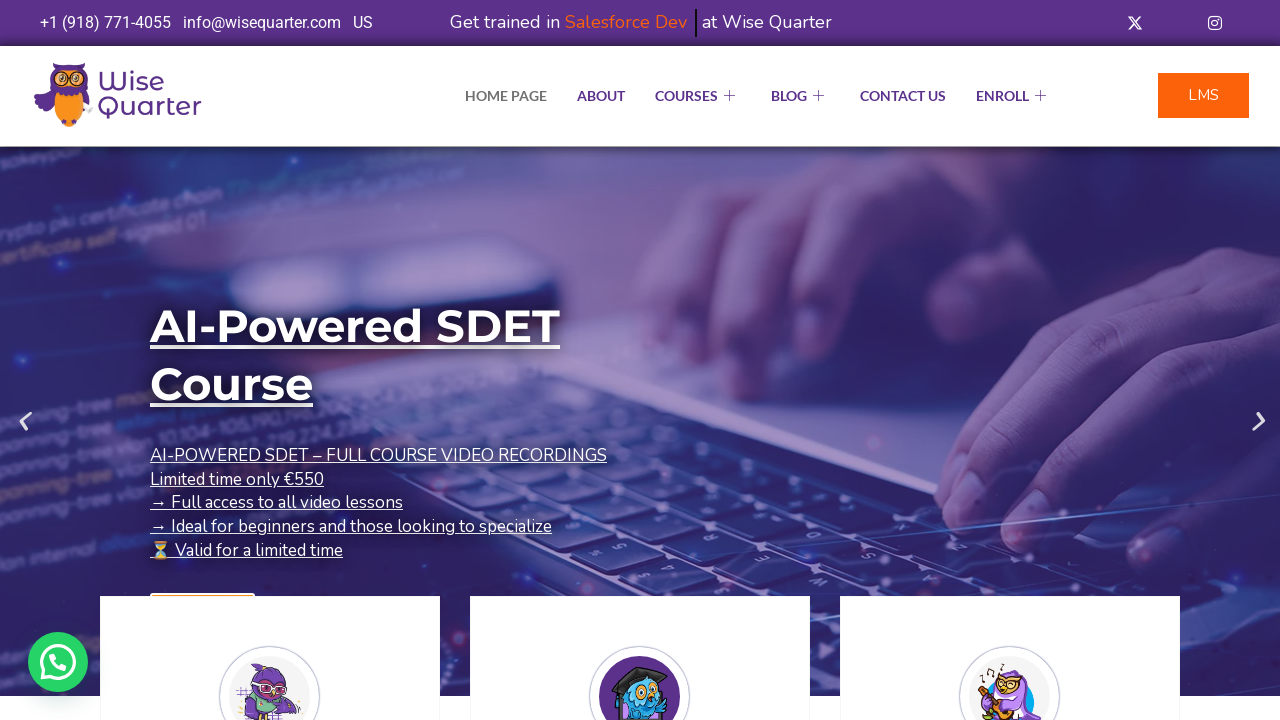

Resized browser viewport to 1200x500 pixels
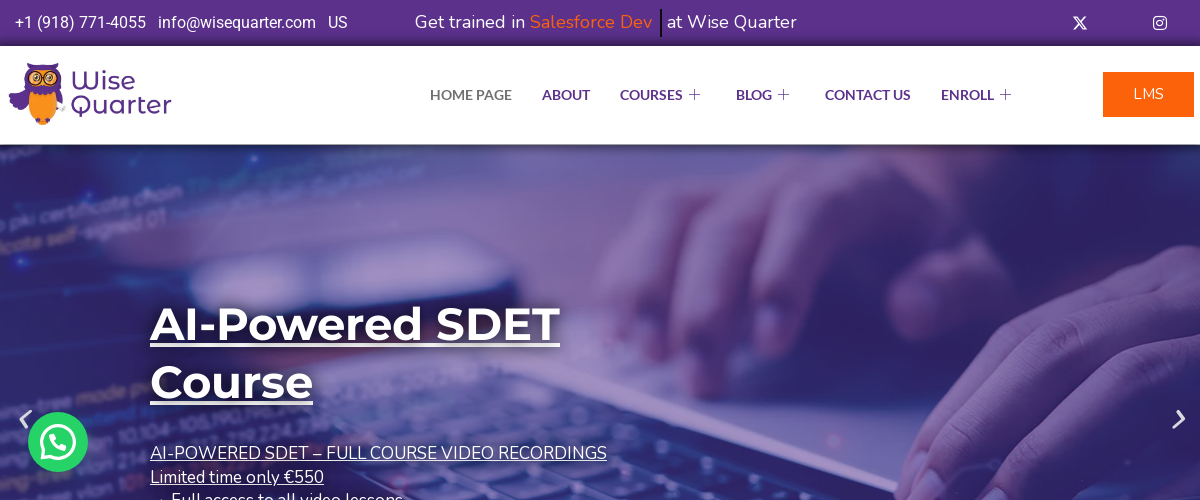

Waited 1000ms to observe viewport changes
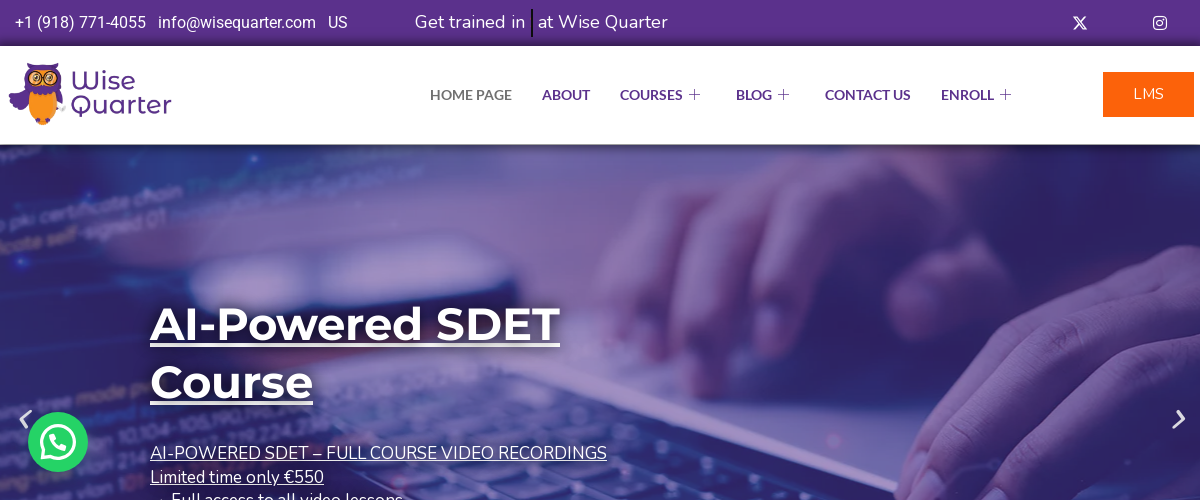

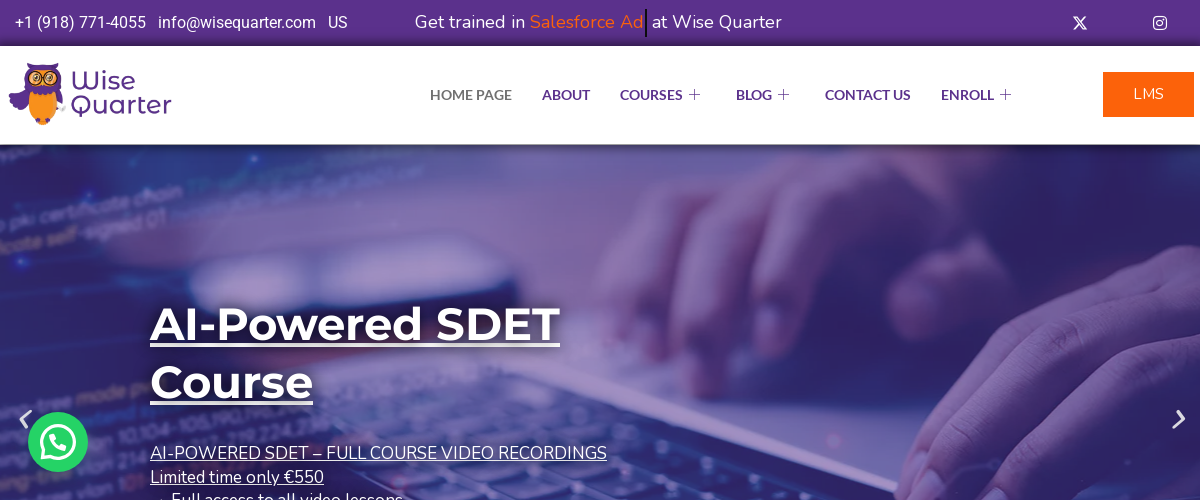